Tests radio button functionality by selecting different options, checking selection status, and identifying default selections on a practice form

Starting URL: https://www.leafground.com/radio.xhtml

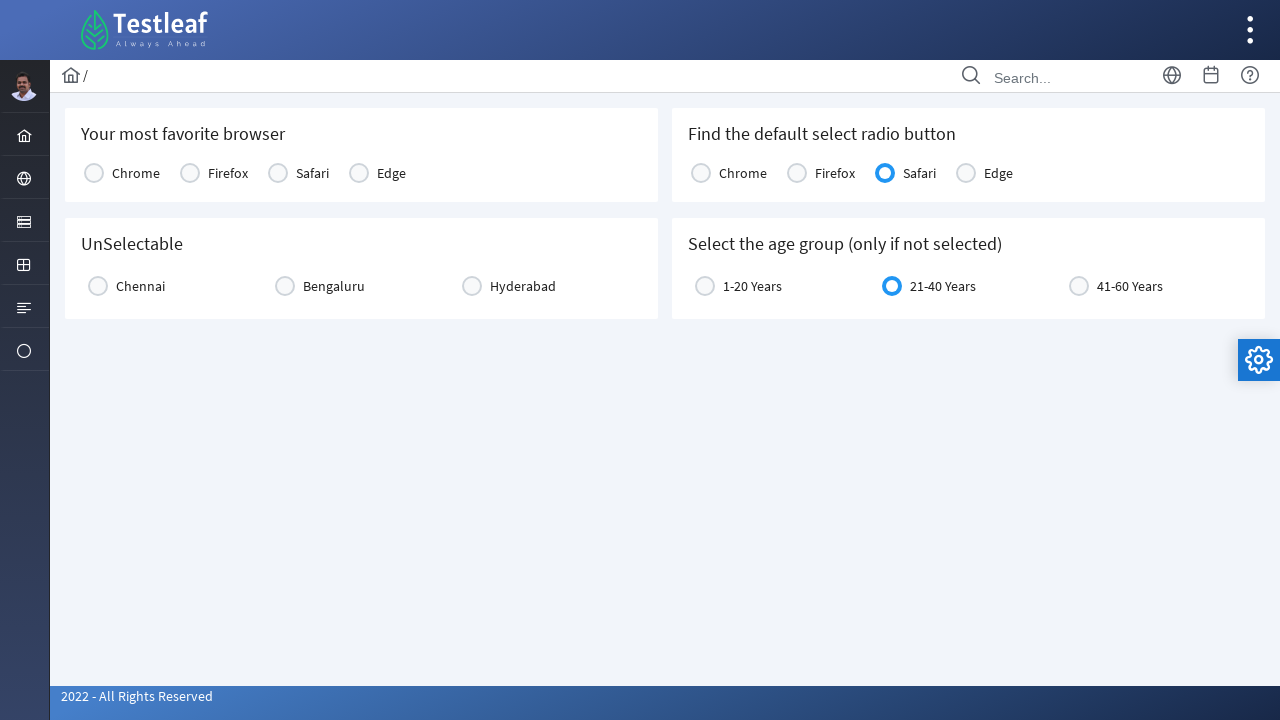

Clicked Safari radio button at (312, 173) on text='Safari'
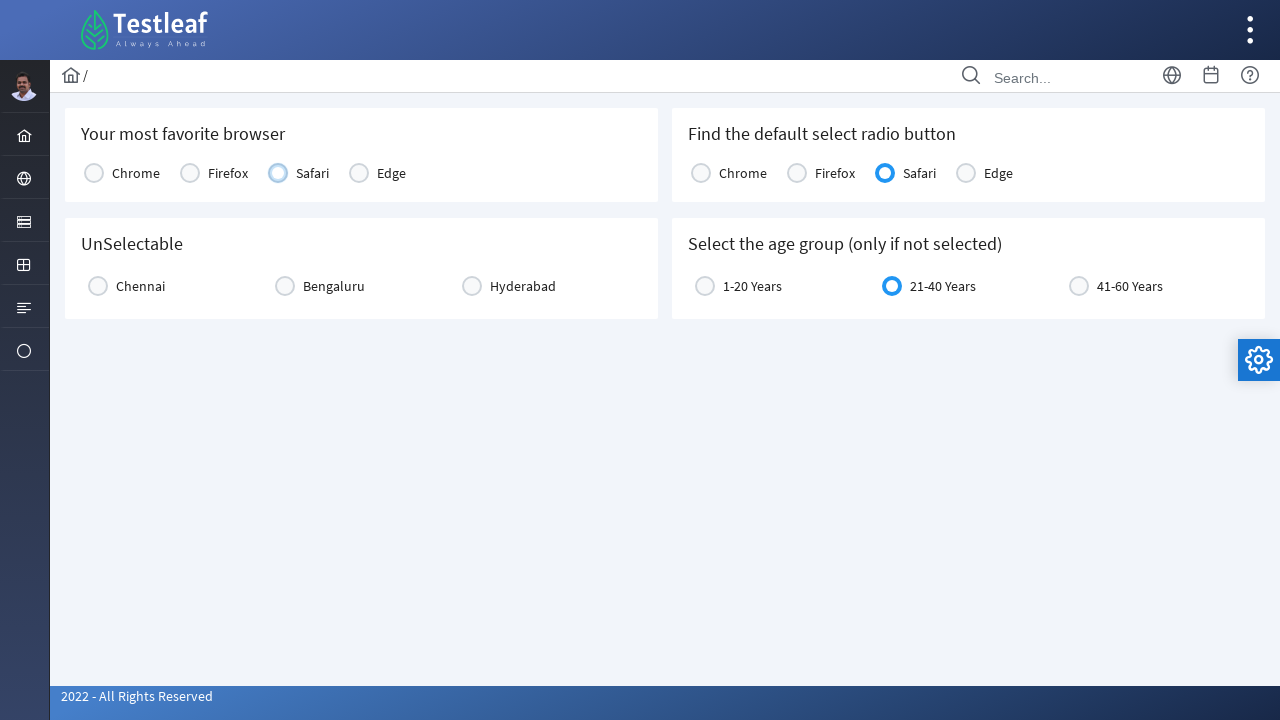

Clicked Chennai radio button at (140, 286) on text='Chennai'
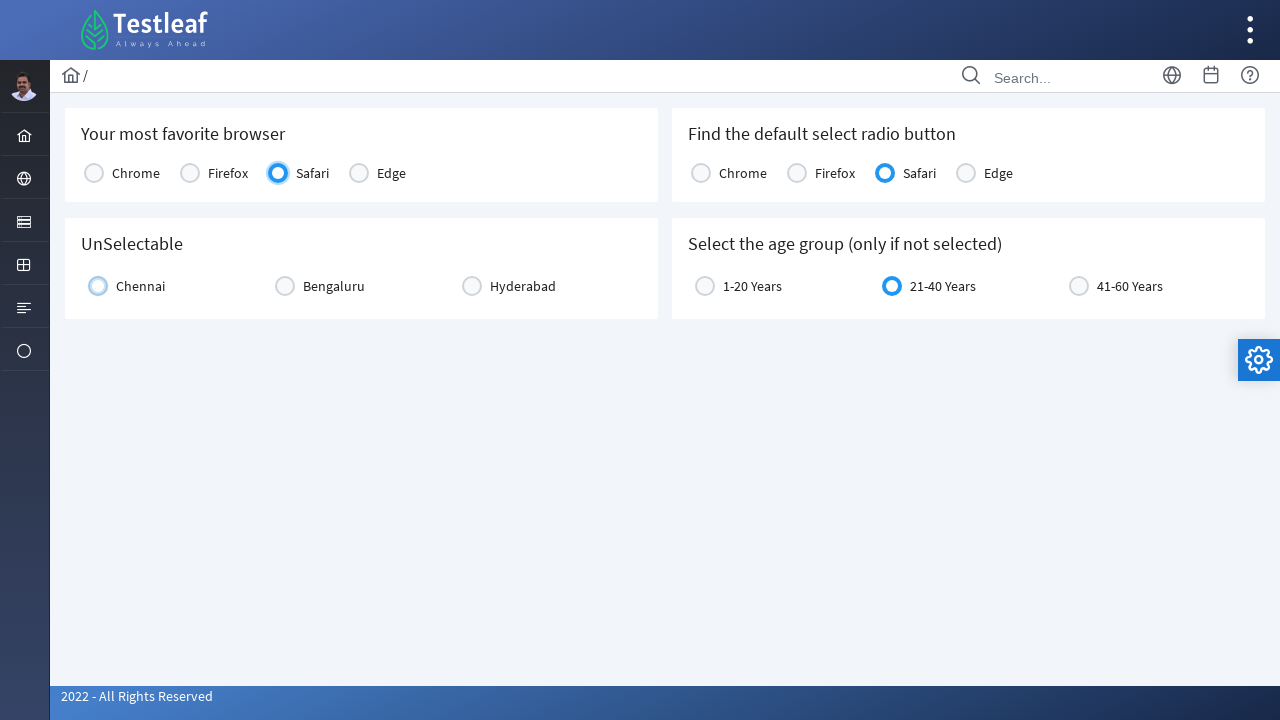

Located first default section radio button element
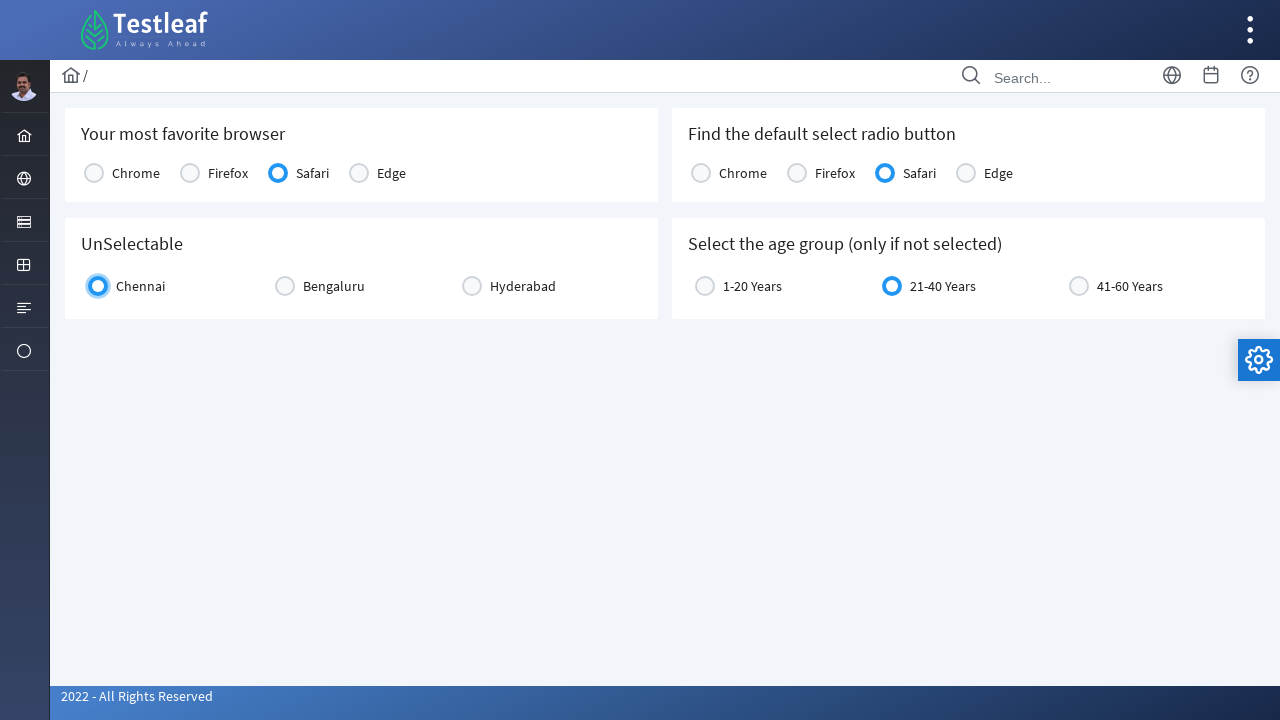

Located second default section radio button element
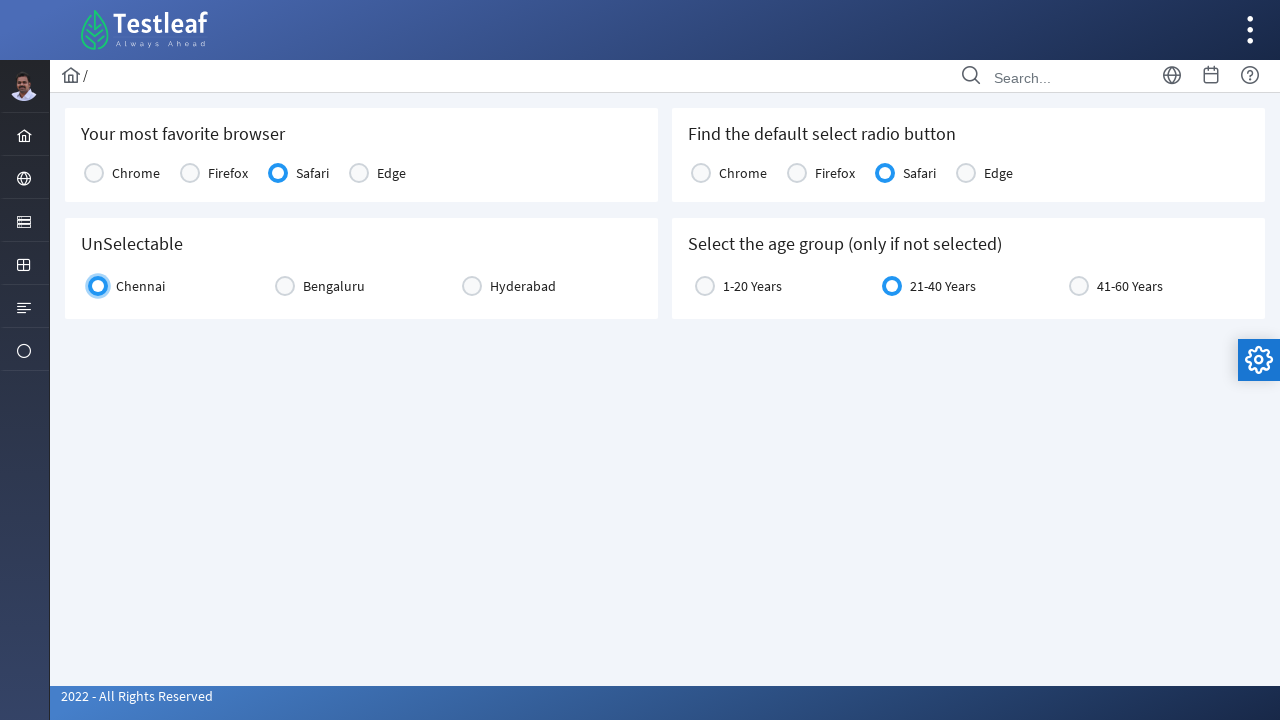

Located third default section radio button element
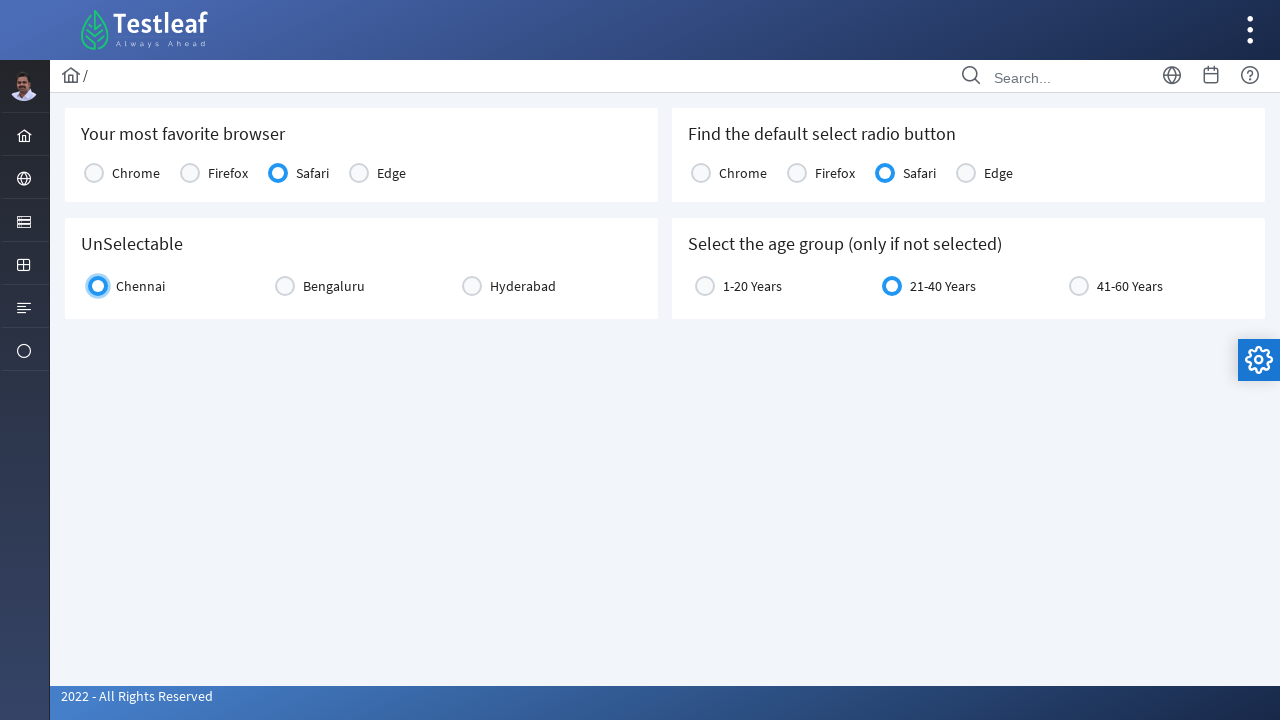

Located fourth default section radio button element
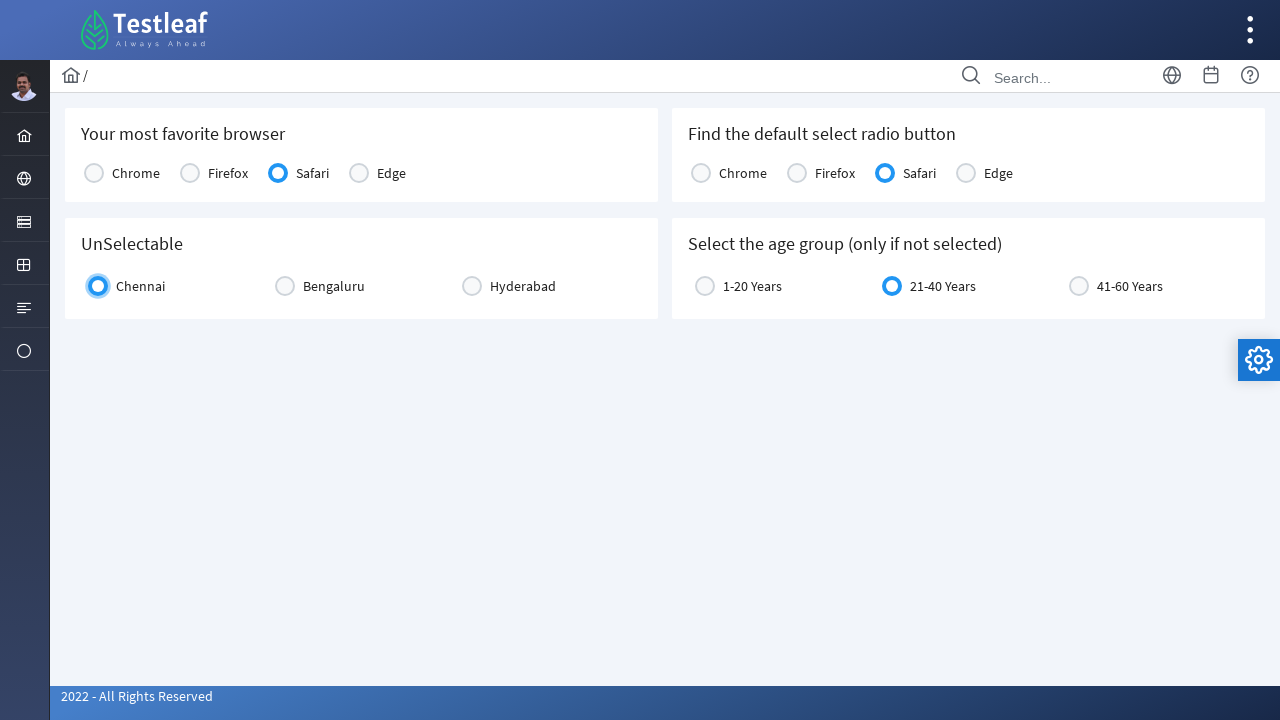

Located '21-40 Years' age group radio button
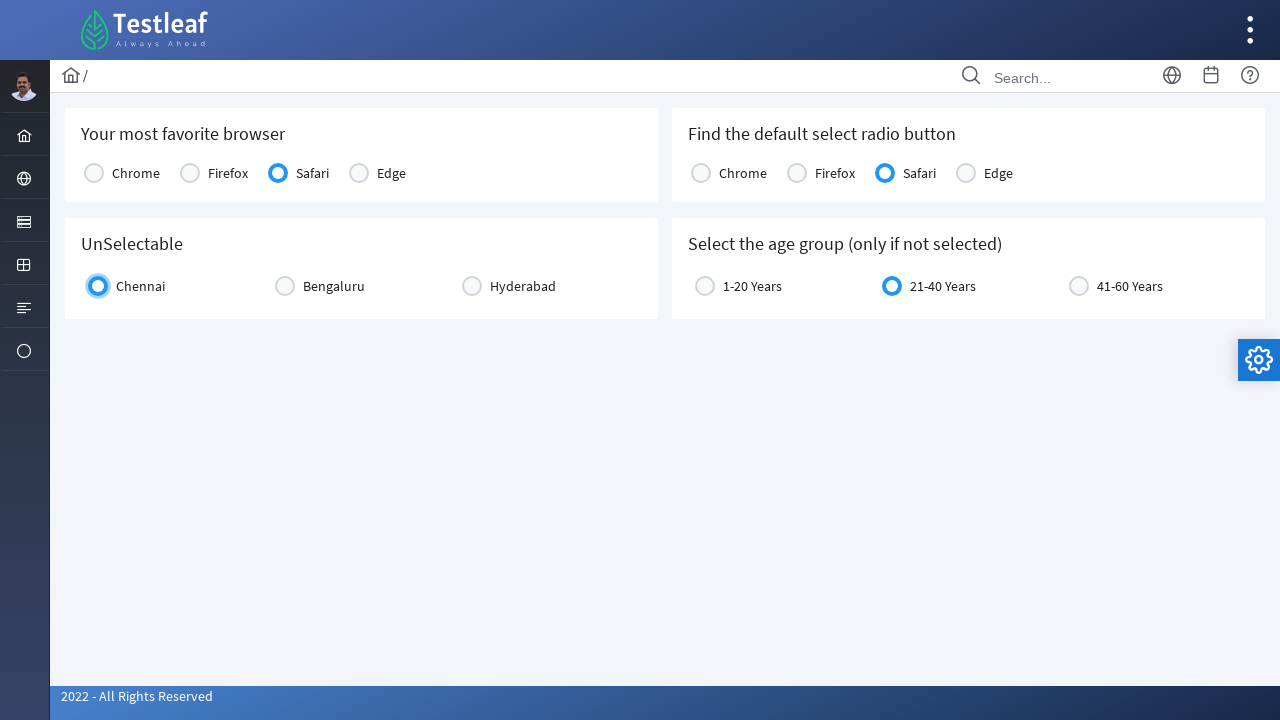

Verified '21-40 Years' age group radio button was already selected
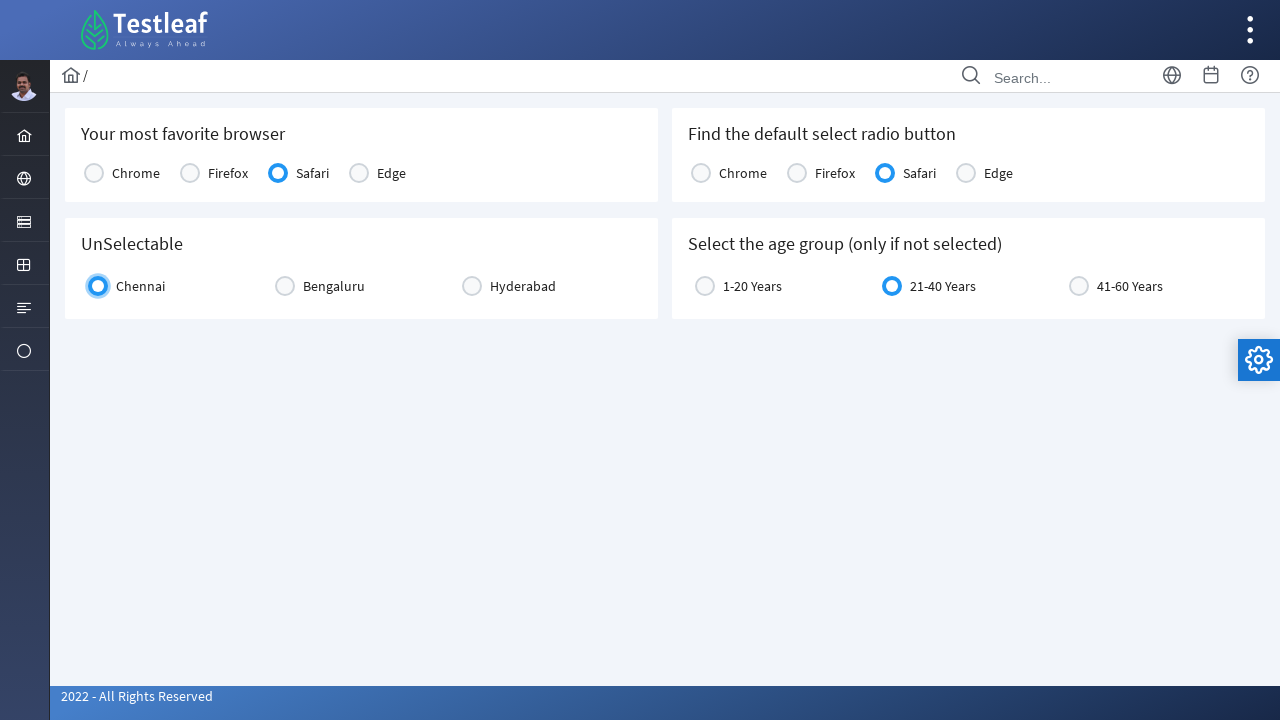

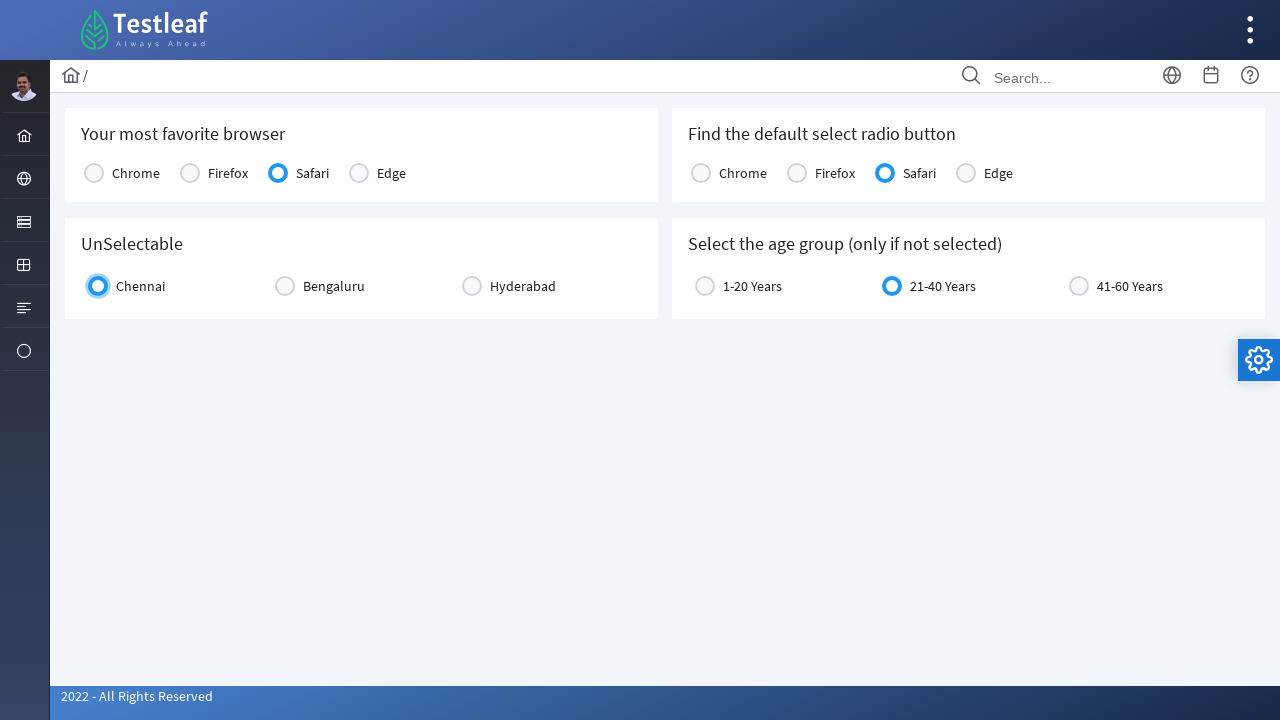